Tests that the clear completed button displays correct text

Starting URL: https://demo.playwright.dev/todomvc

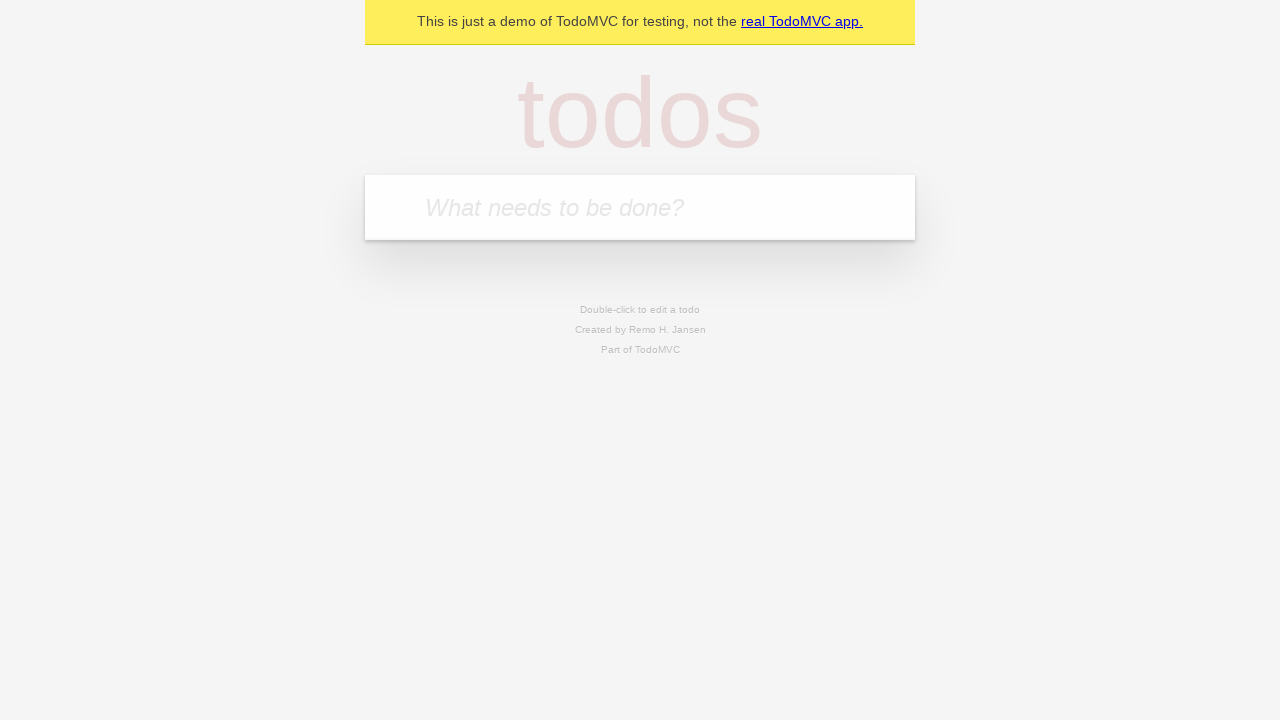

Filled new todo input with 'buy some cheese' on .new-todo
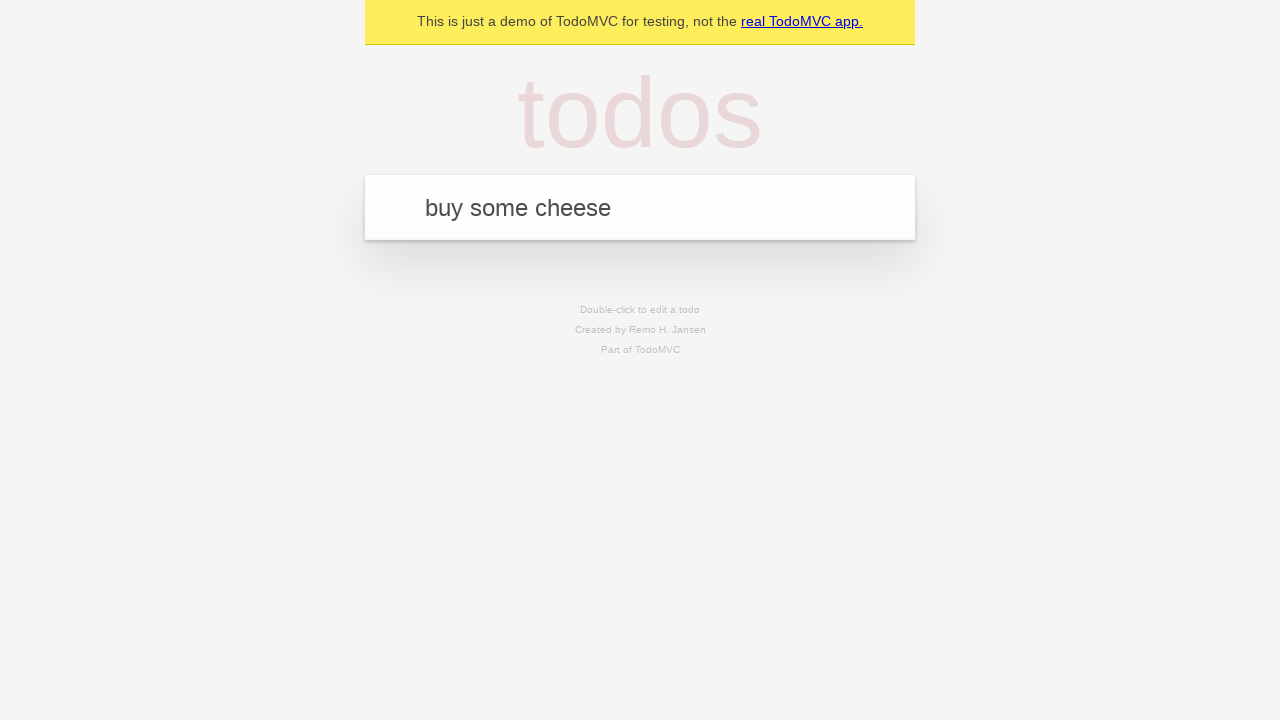

Pressed Enter to add first todo on .new-todo
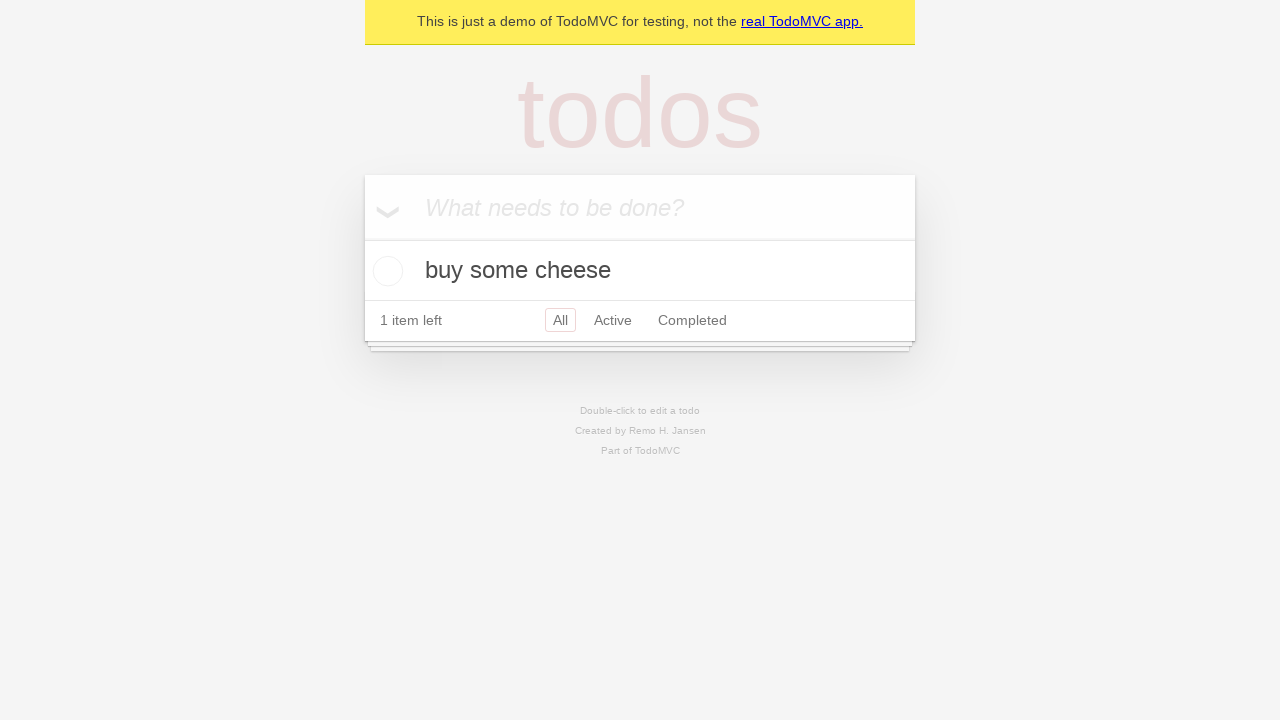

Filled new todo input with 'feed the cat' on .new-todo
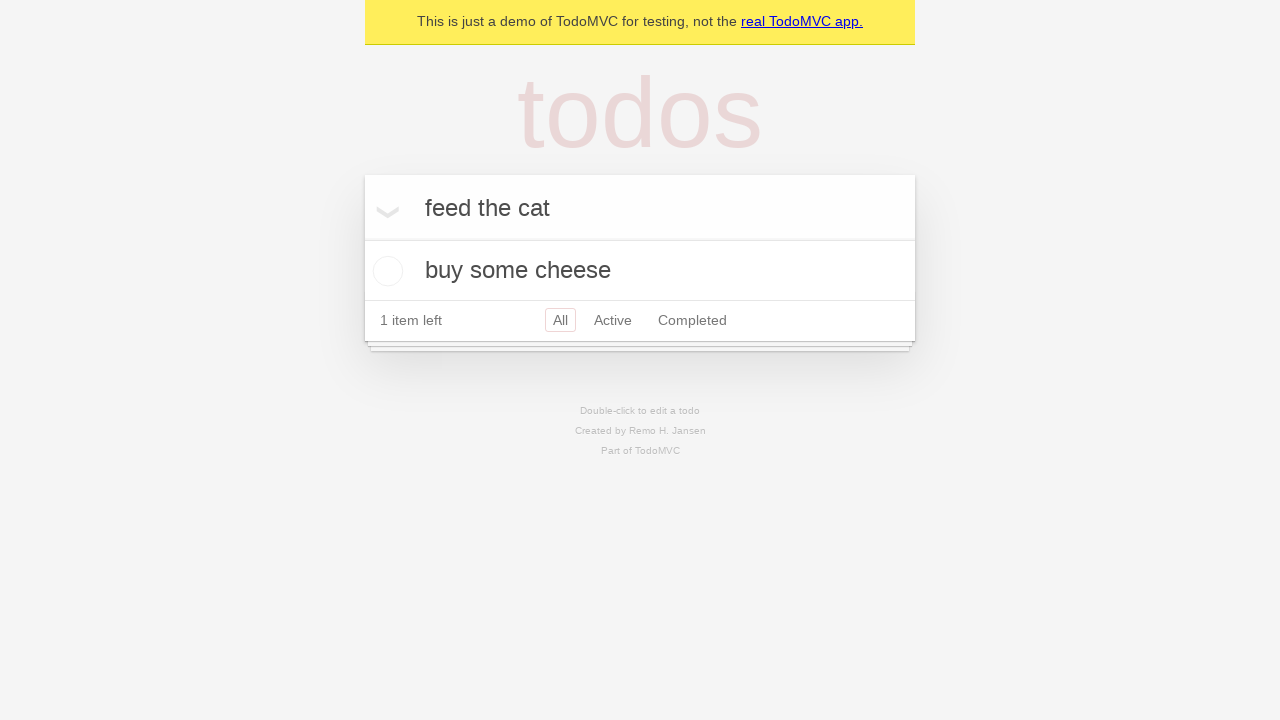

Pressed Enter to add second todo on .new-todo
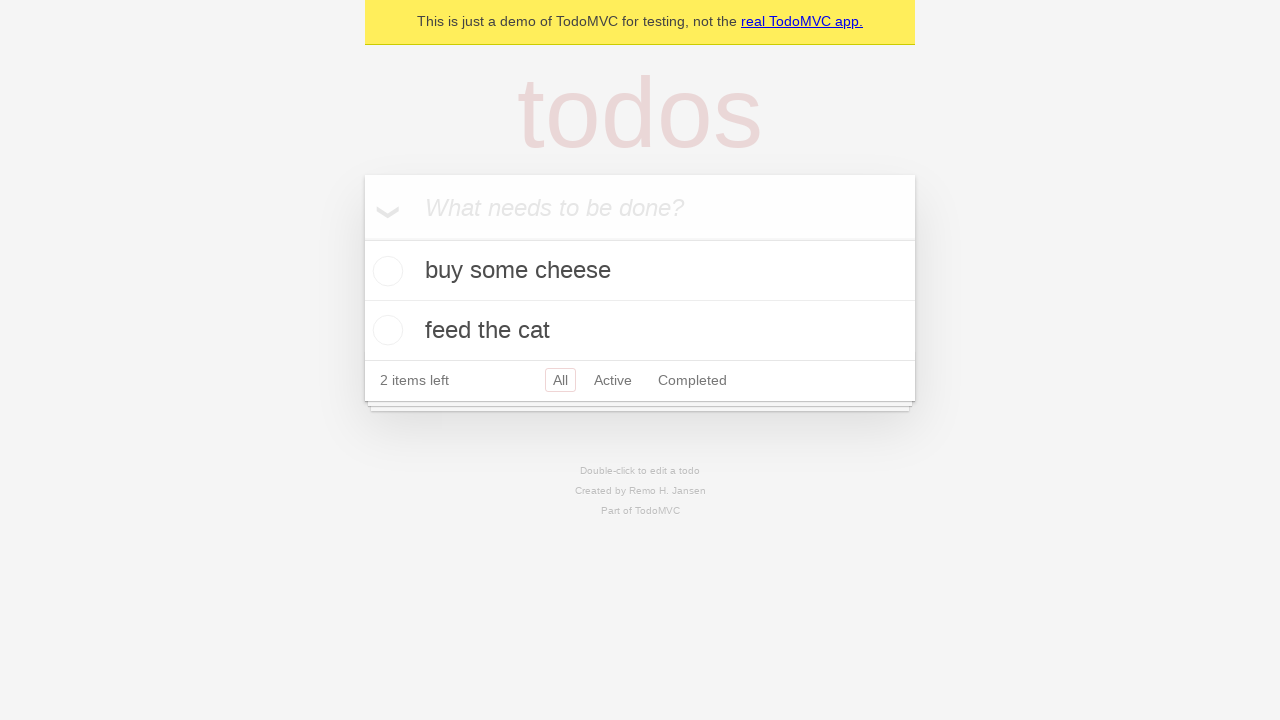

Filled new todo input with 'book a doctors appointment' on .new-todo
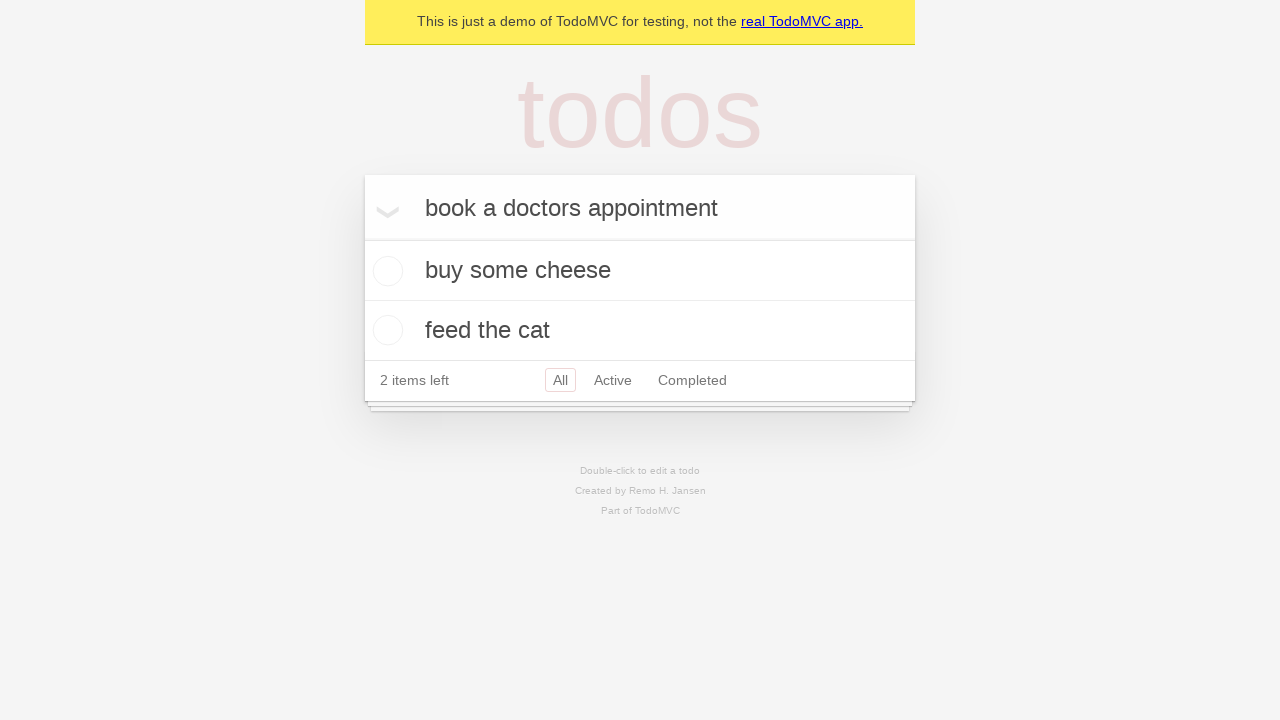

Pressed Enter to add third todo on .new-todo
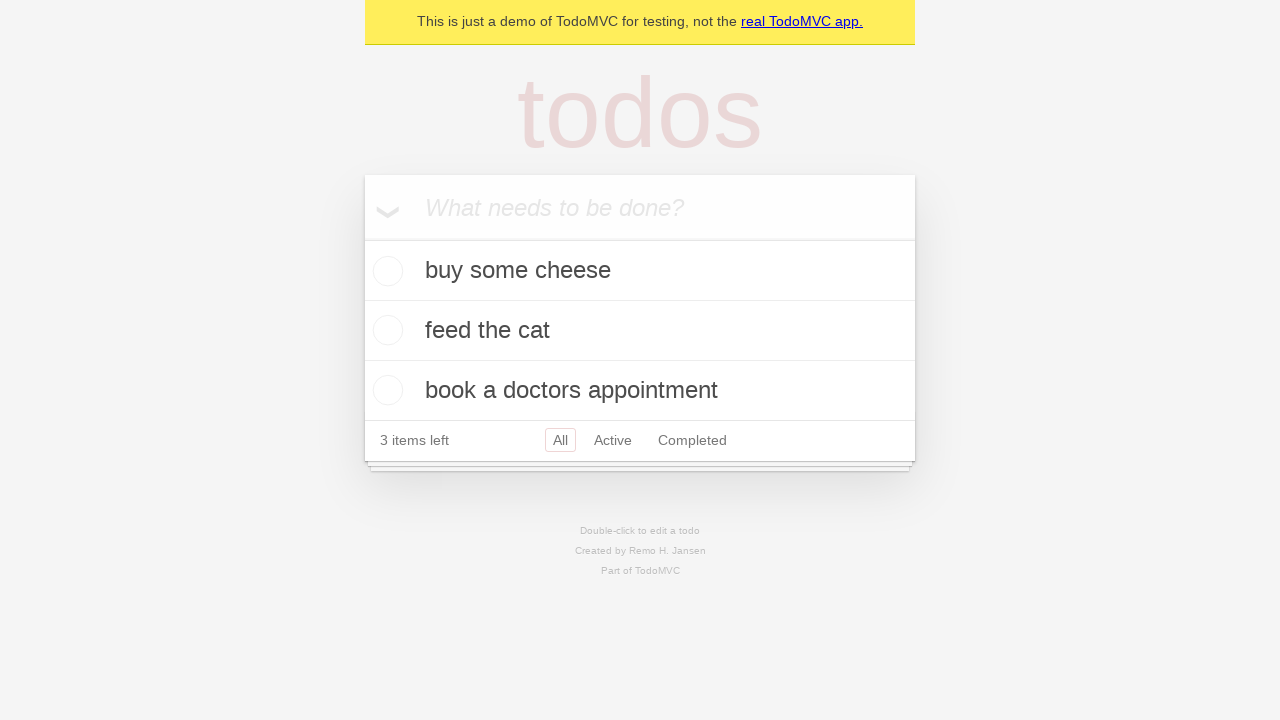

Waited for third todo item to load
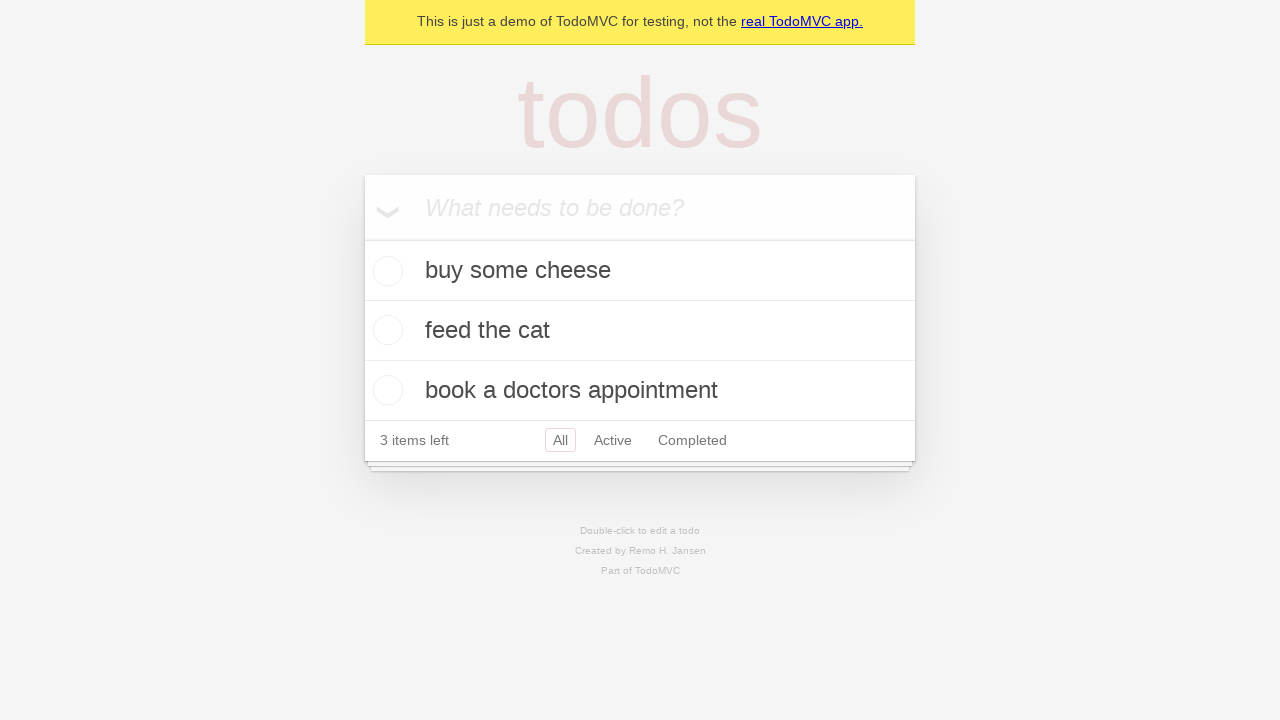

Checked the first todo item as completed at (385, 271) on .todo-list li .toggle >> nth=0
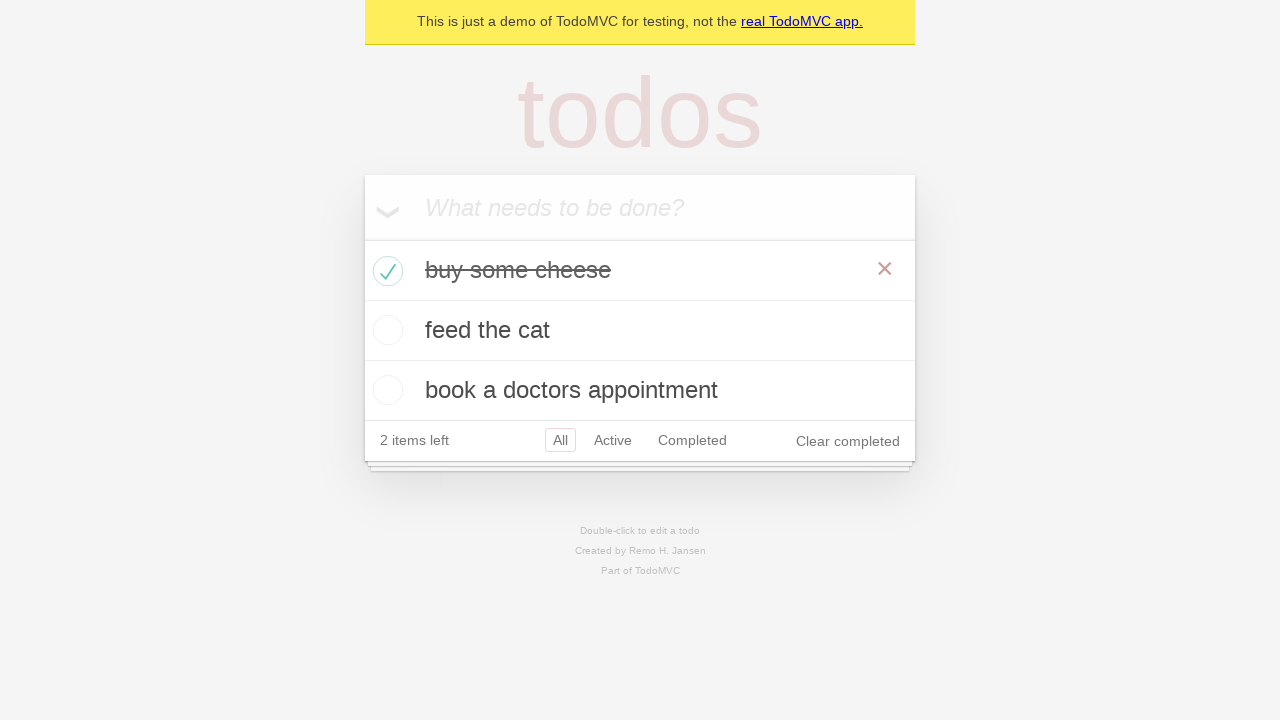

Waited for clear completed button to appear
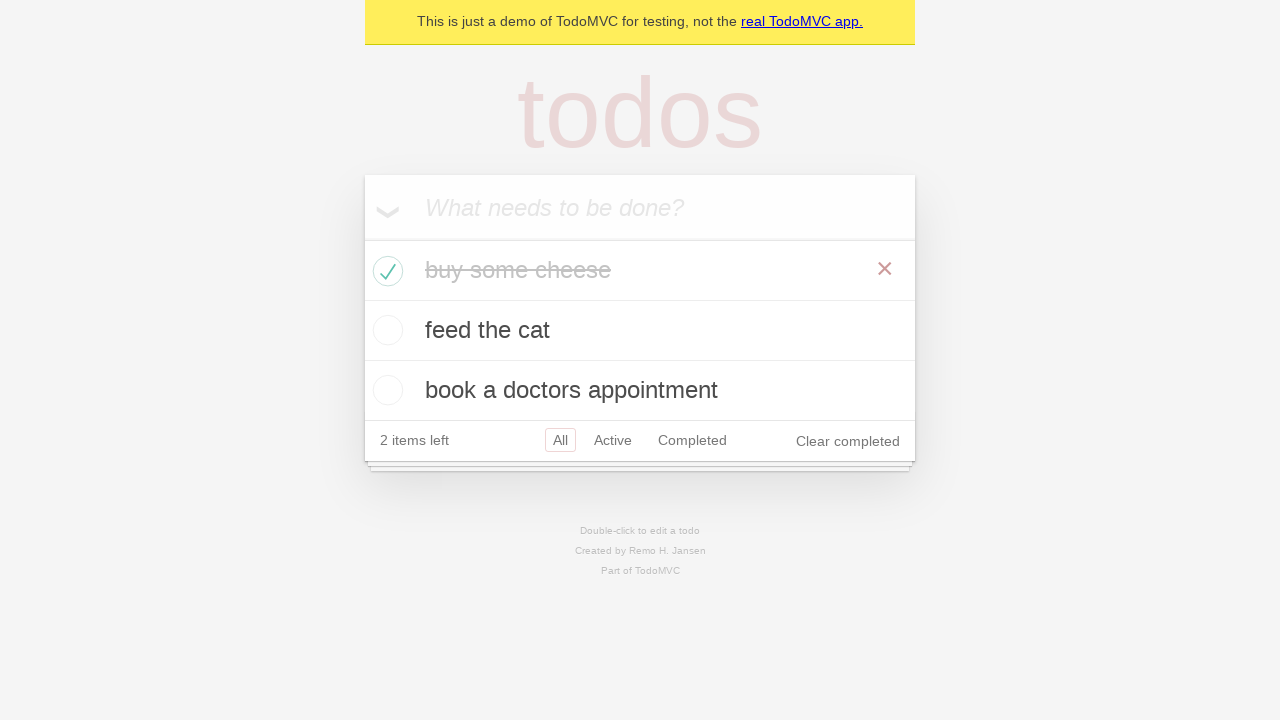

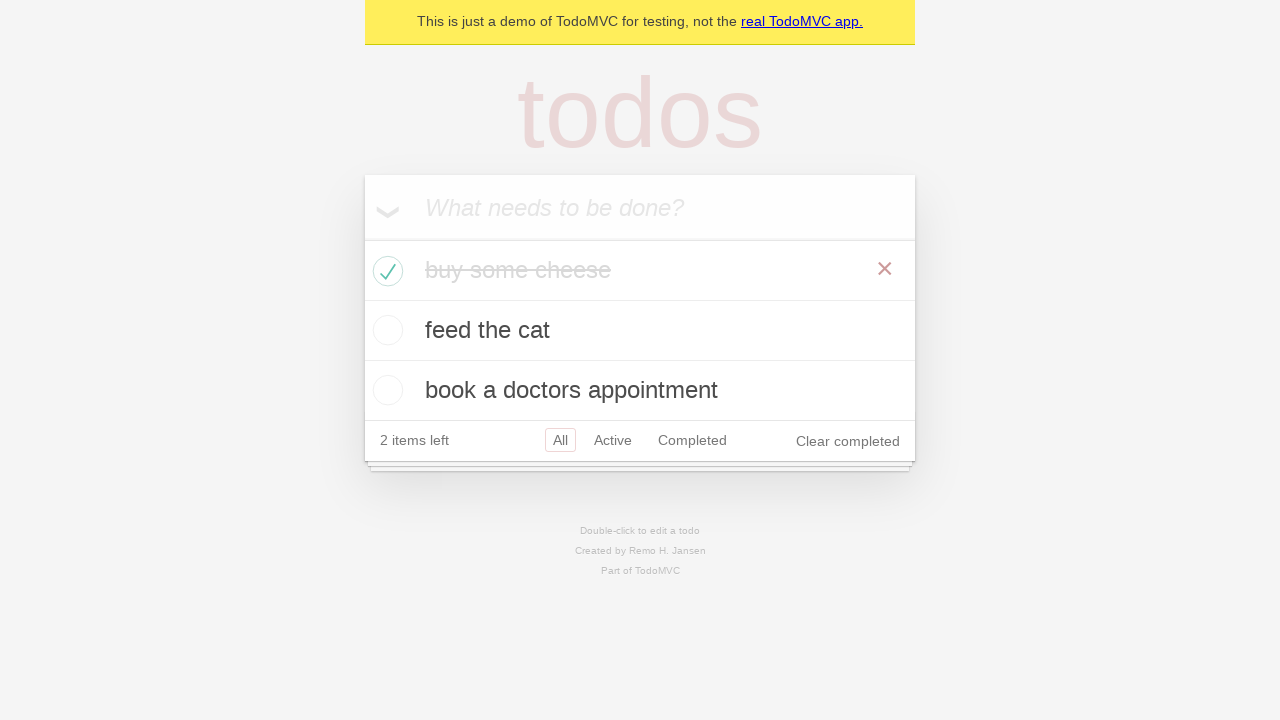